Opens the DemoBlaze store website and verifies that the page title matches the expected value "STORE"

Starting URL: https://www.demoblaze.com/

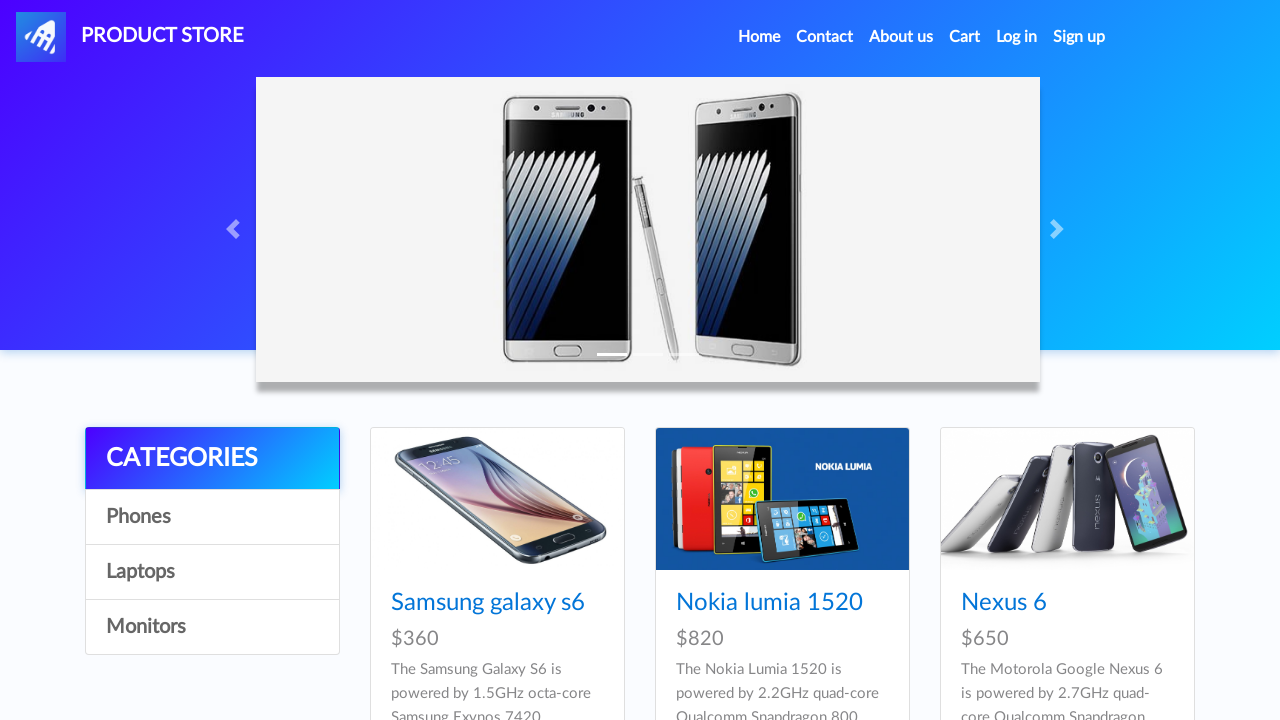

Page loaded with domcontentloaded state
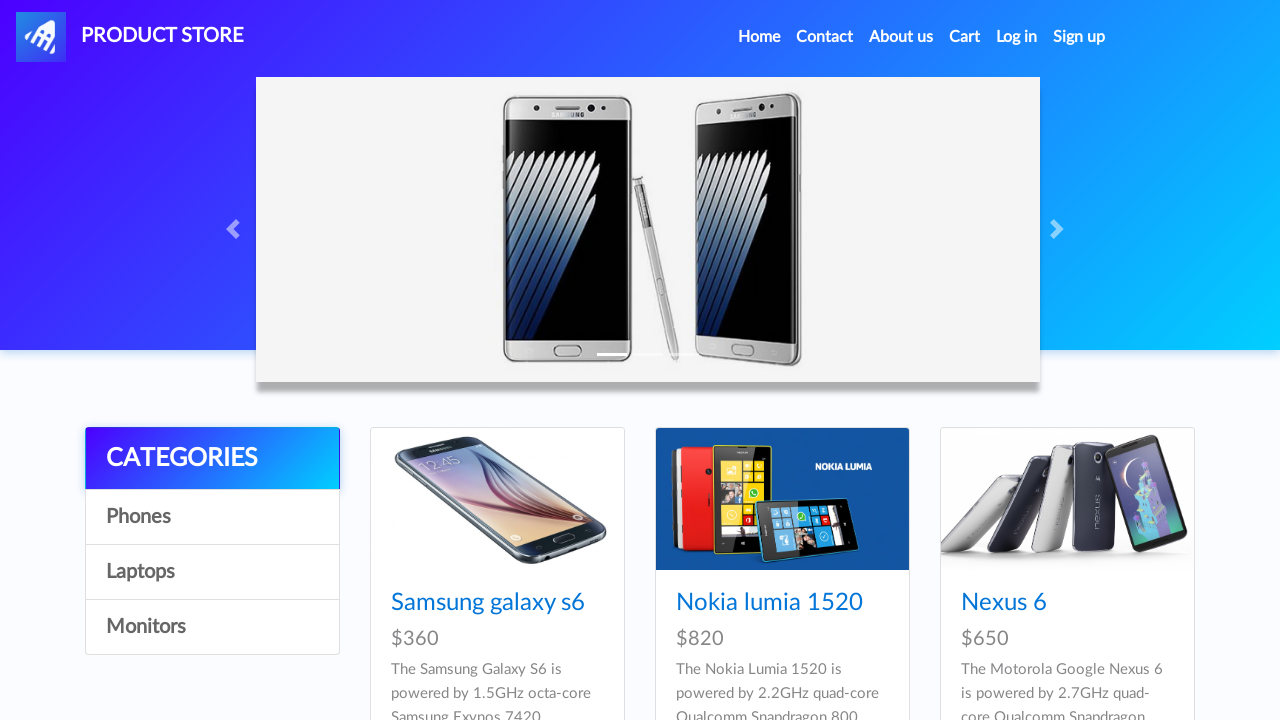

Retrieved page title: 'STORE'
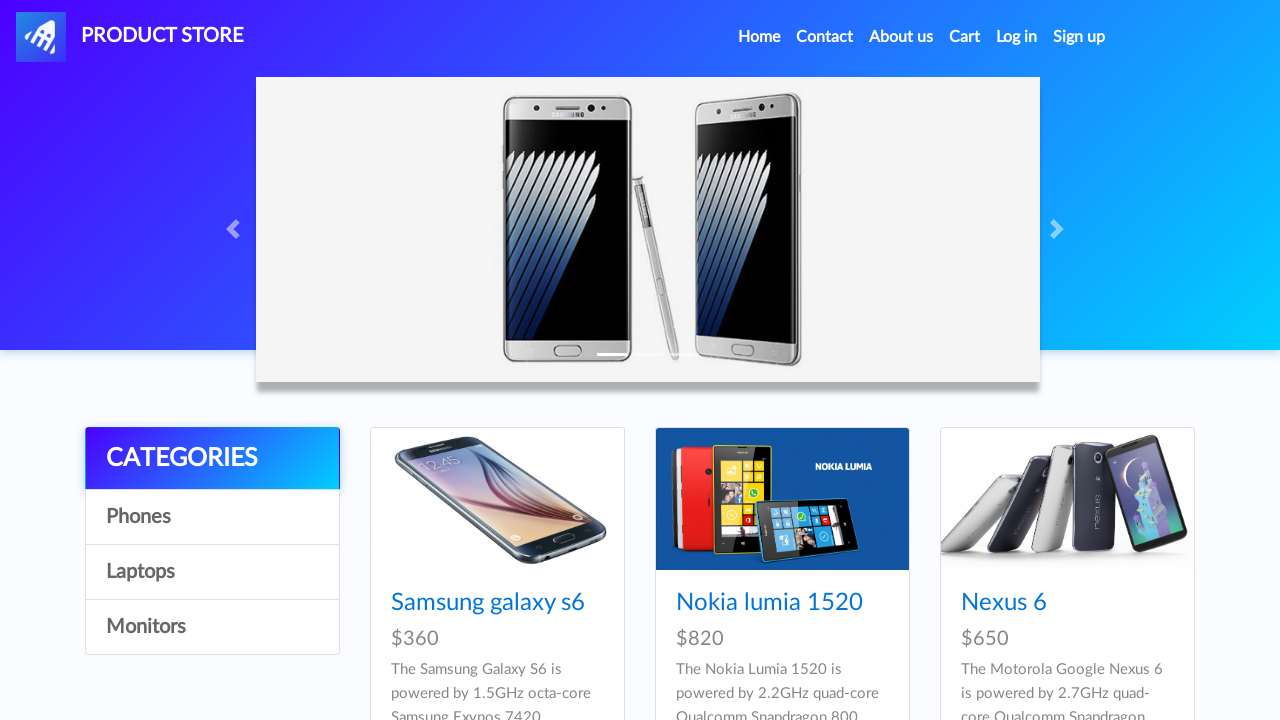

Title verification passed - page title matches expected 'STORE'
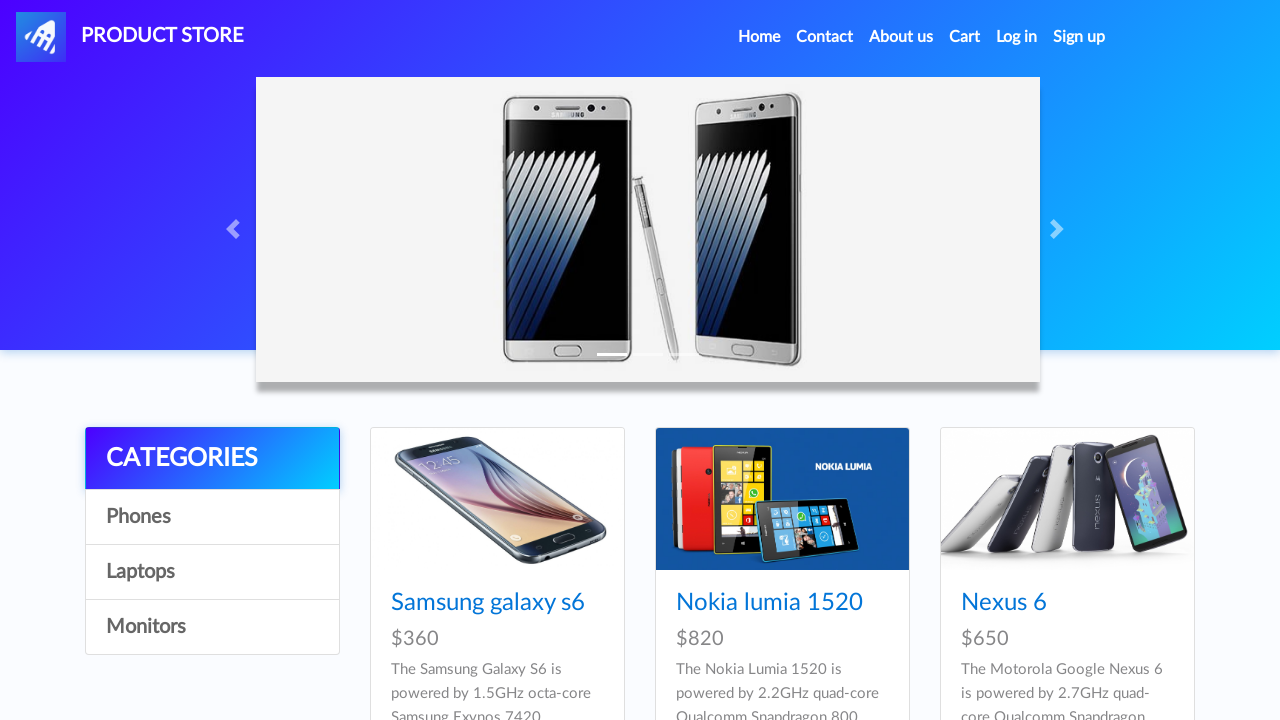

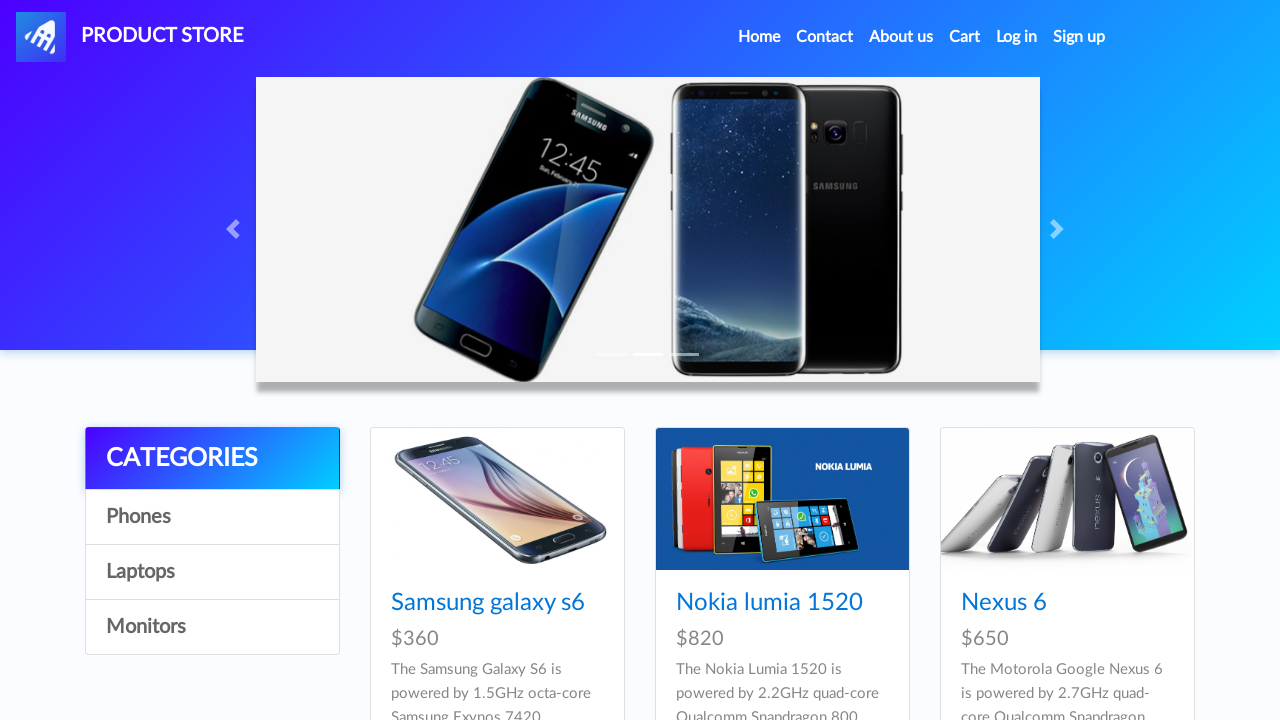